Tests radio button and checkbox interaction by clicking through all radio buttons sequentially and then toggling all checkboxes on and off

Starting URL: https://rahulshettyacademy.com/AutomationPractice/

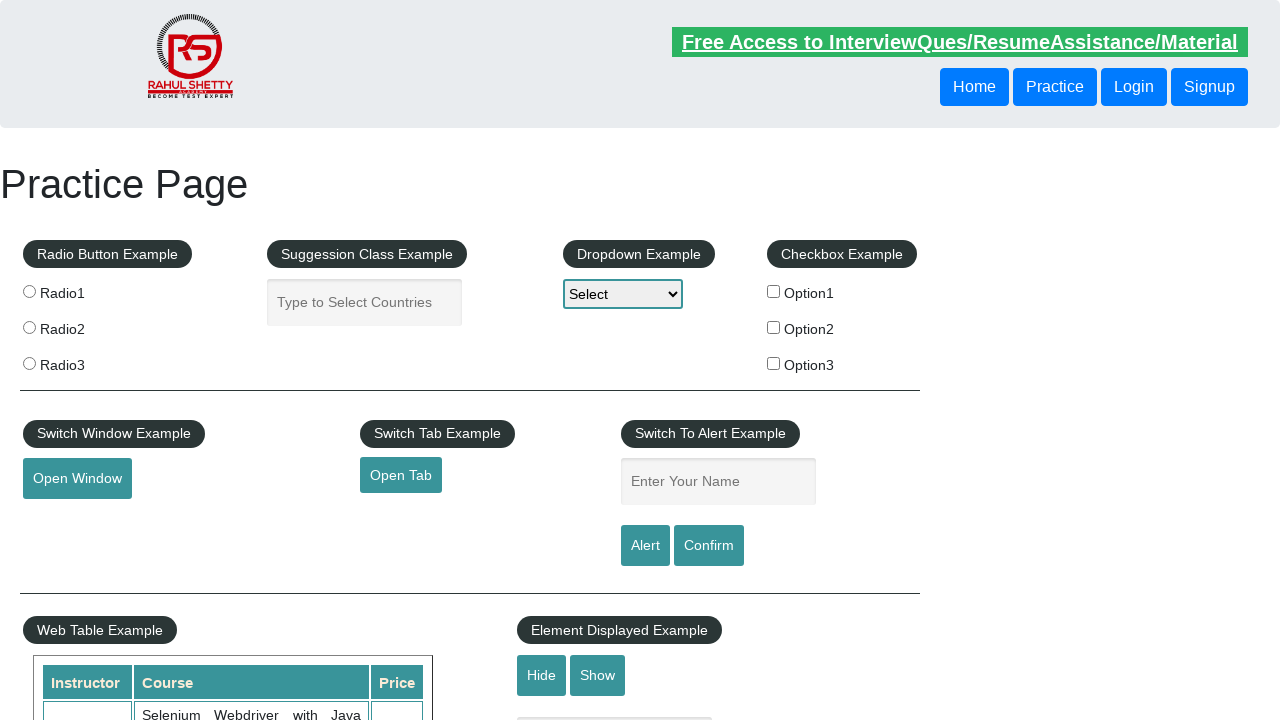

Navigated to AutomationPractice page
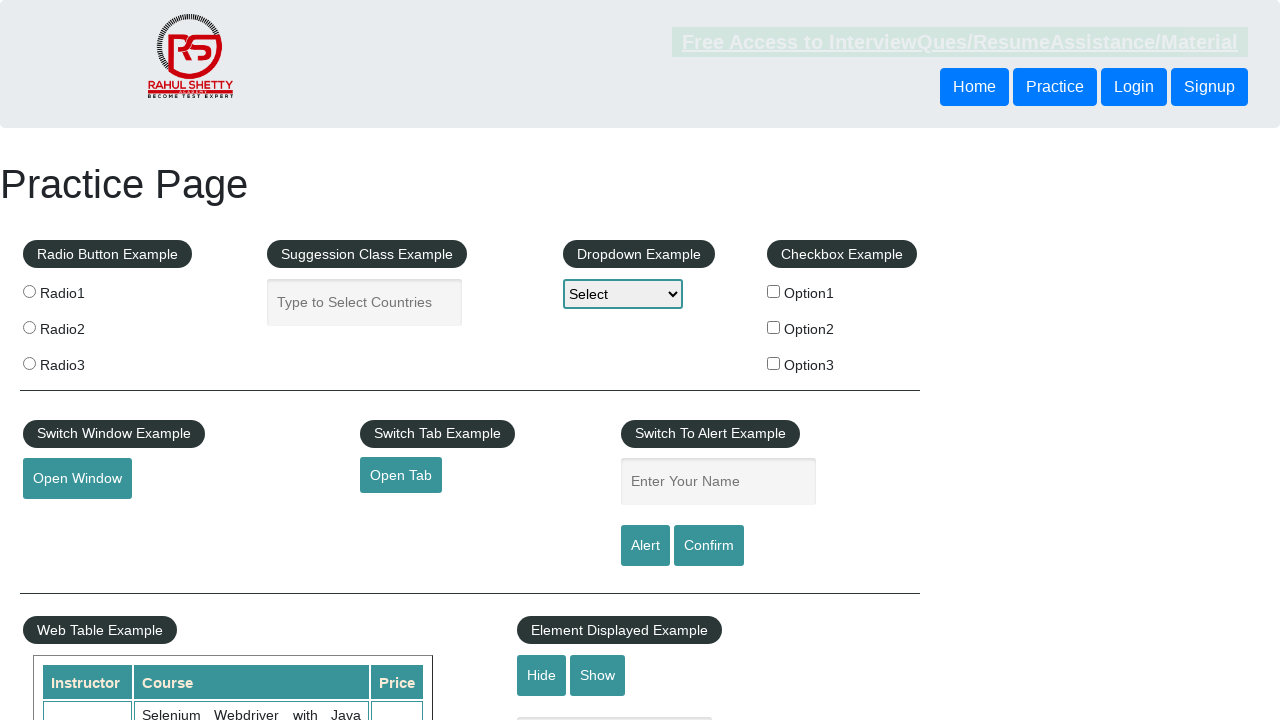

Located 3 radio buttons on the page
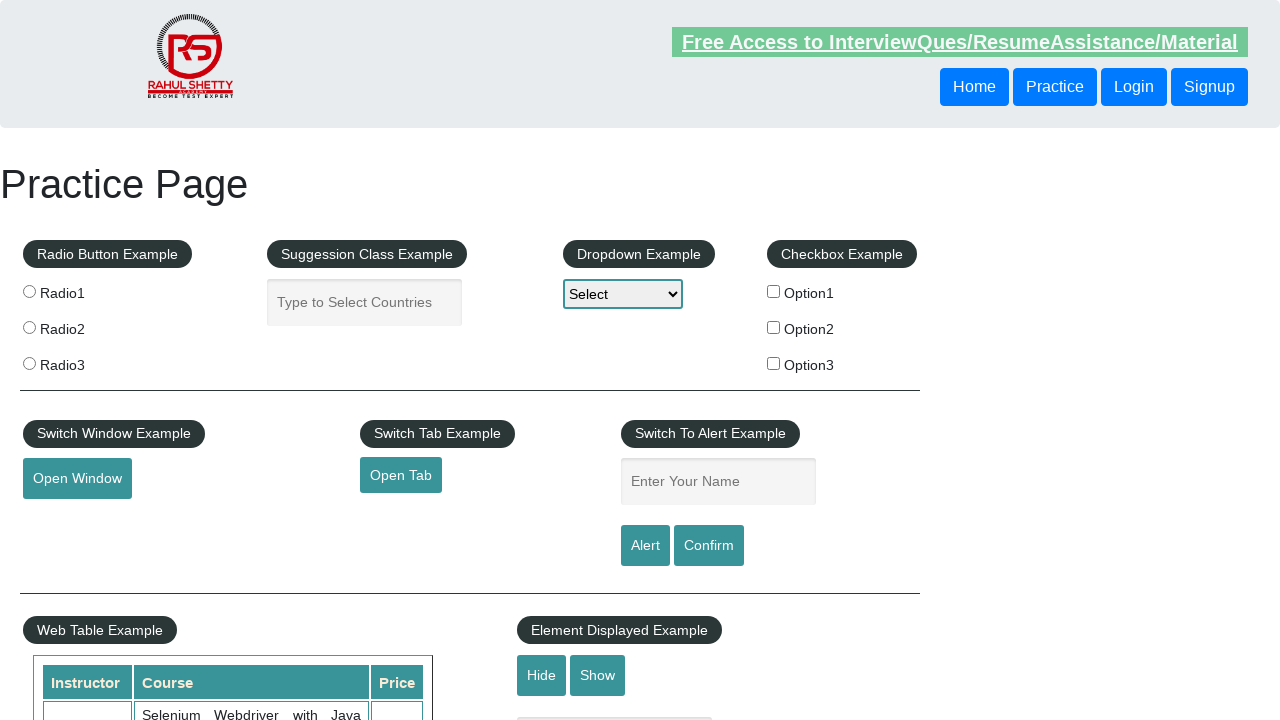

Clicked radio button 1 of 3 at (29, 291) on input[type='radio'] >> nth=0
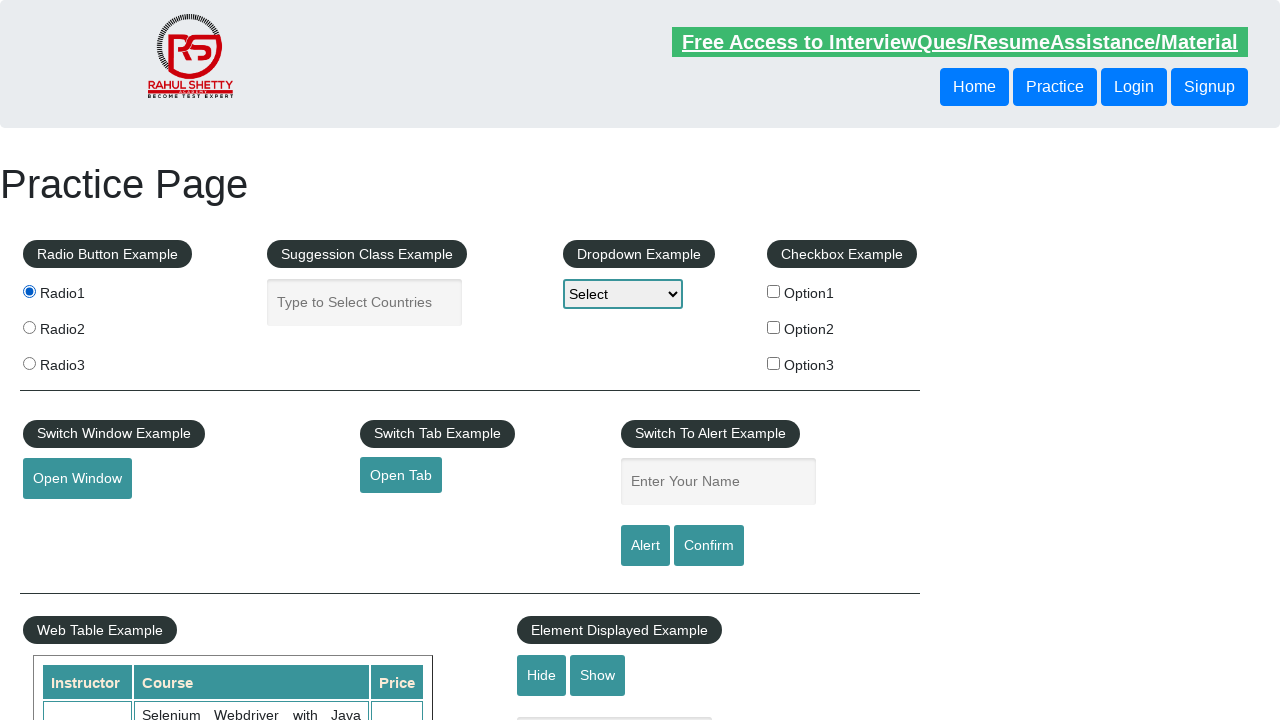

Waited 500ms after clicking radio button 1
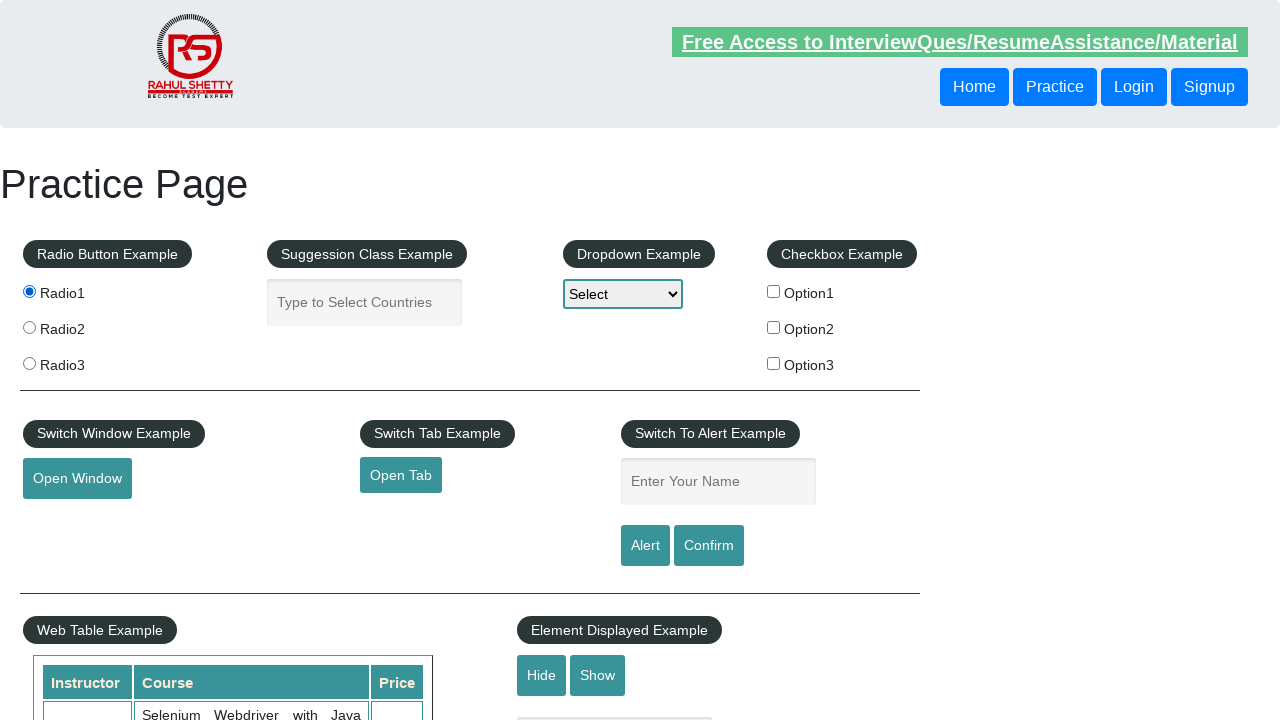

Clicked radio button 2 of 3 at (29, 327) on input[type='radio'] >> nth=1
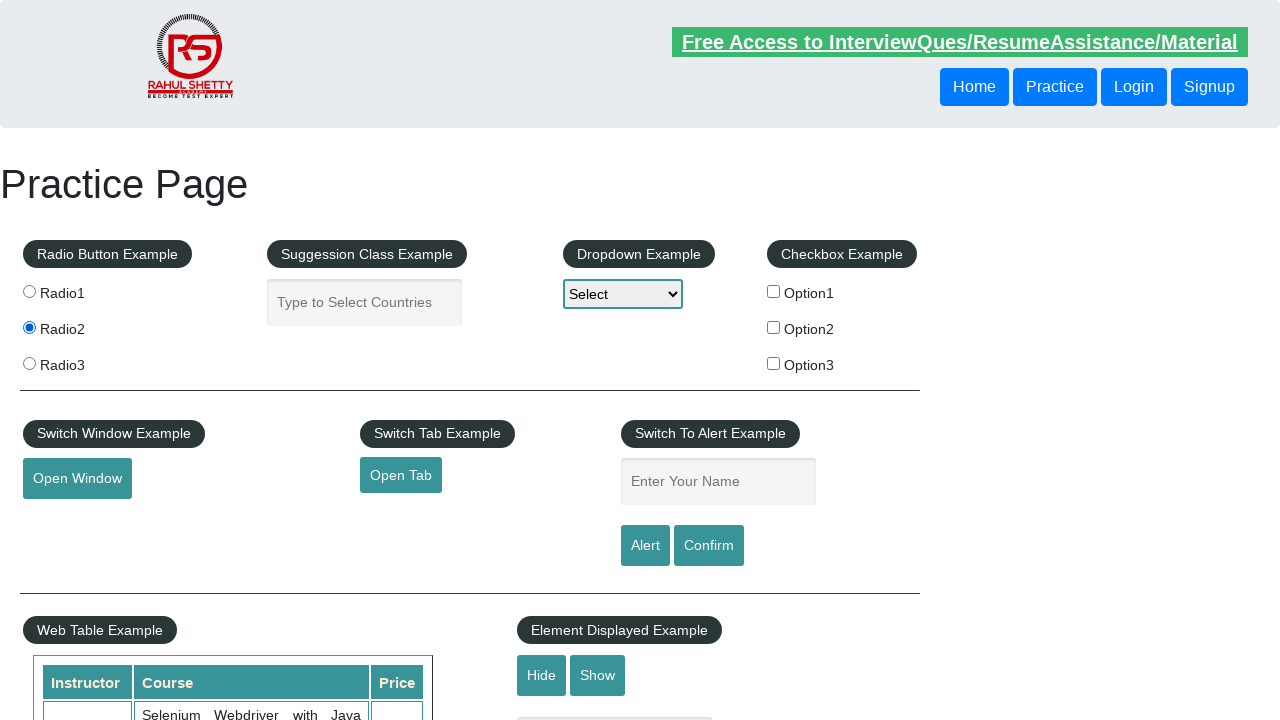

Waited 500ms after clicking radio button 2
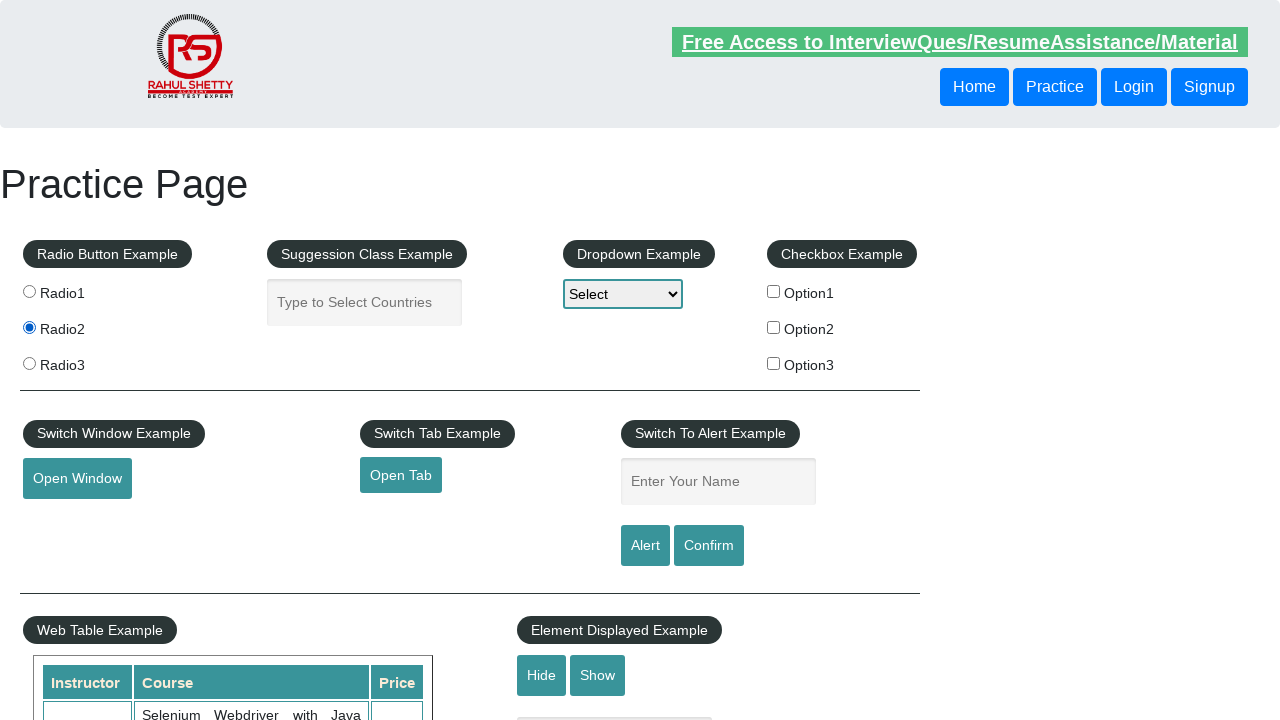

Clicked radio button 3 of 3 at (29, 363) on input[type='radio'] >> nth=2
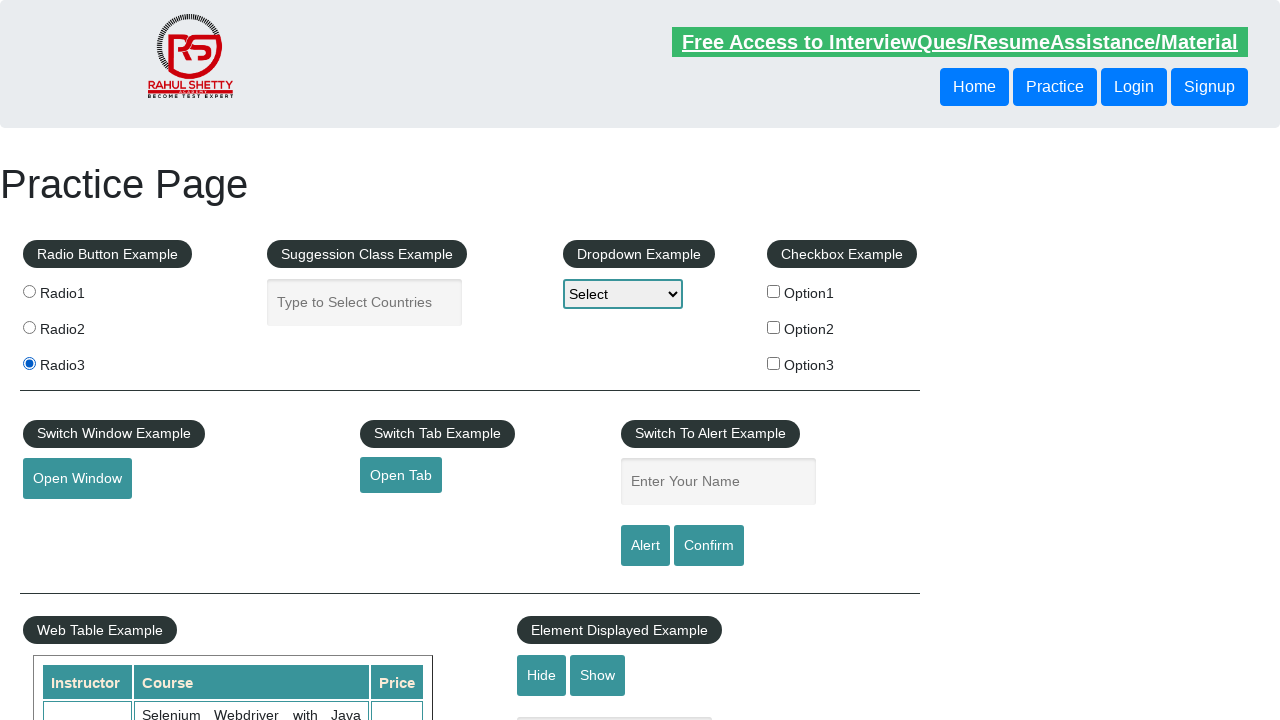

Waited 500ms after clicking radio button 3
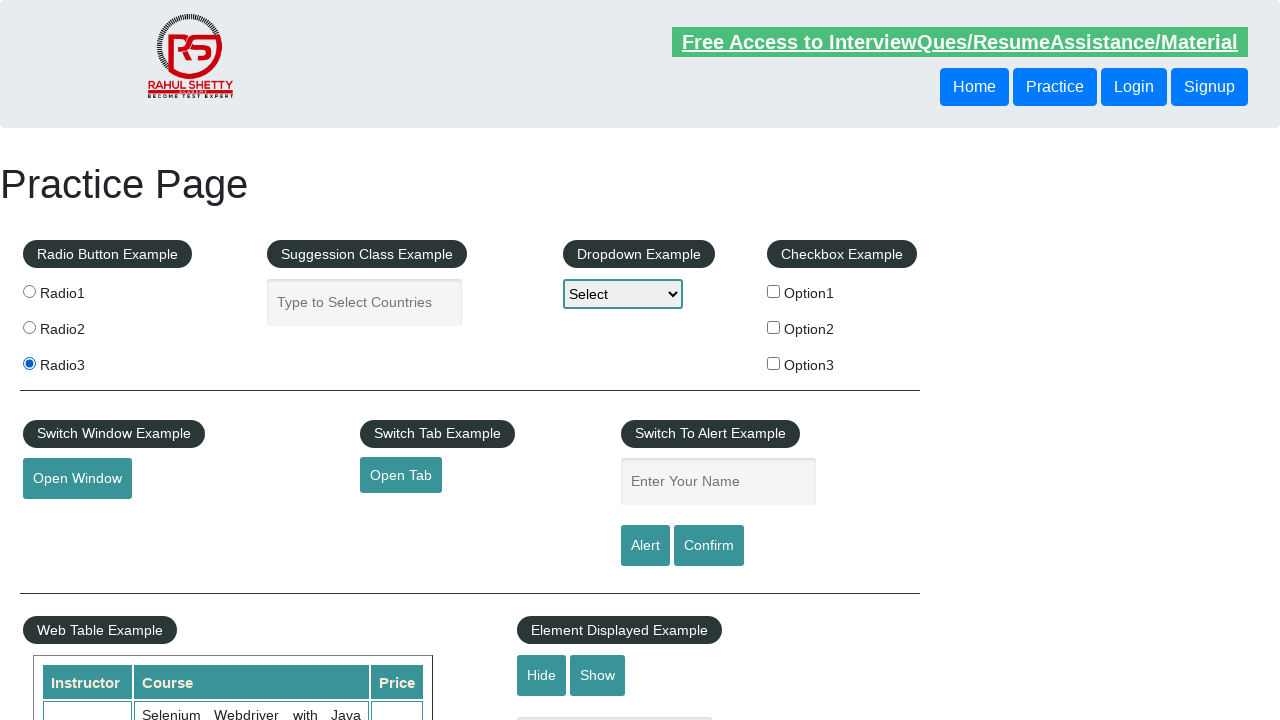

Located 3 checkboxes on the page
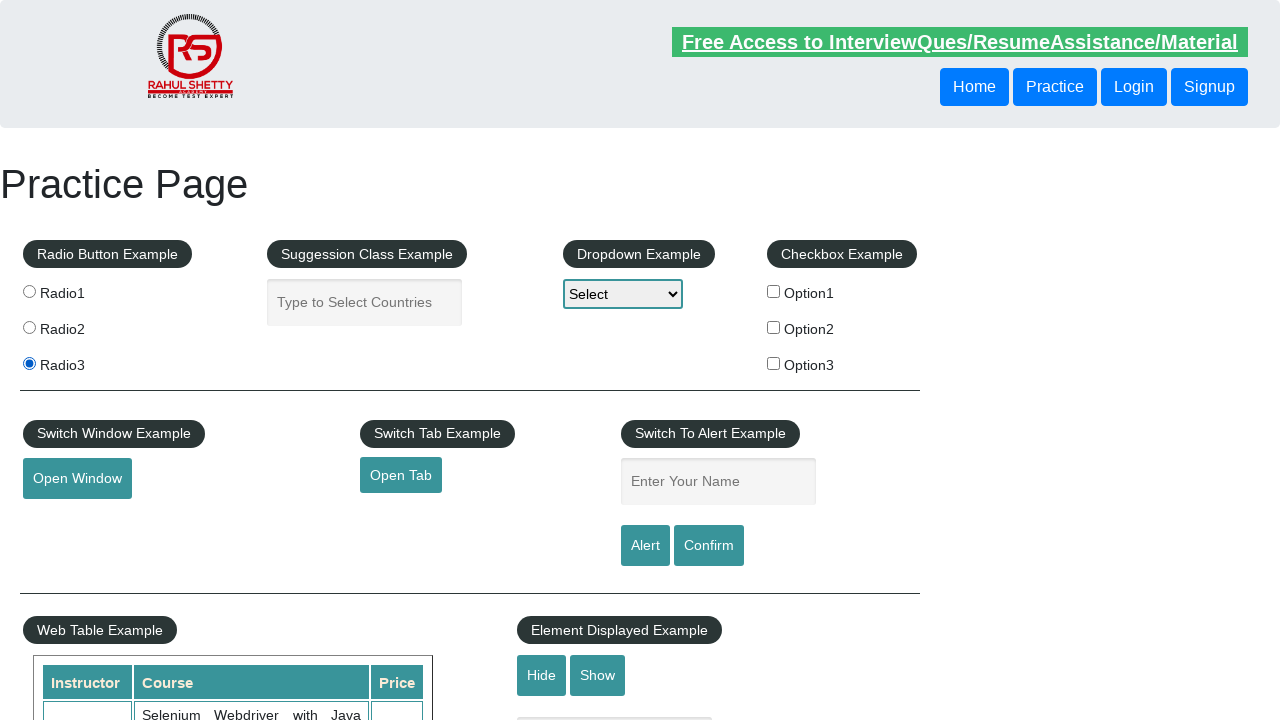

Clicked checkbox 1 of 3 to check it at (774, 291) on input[type='checkbox'] >> nth=0
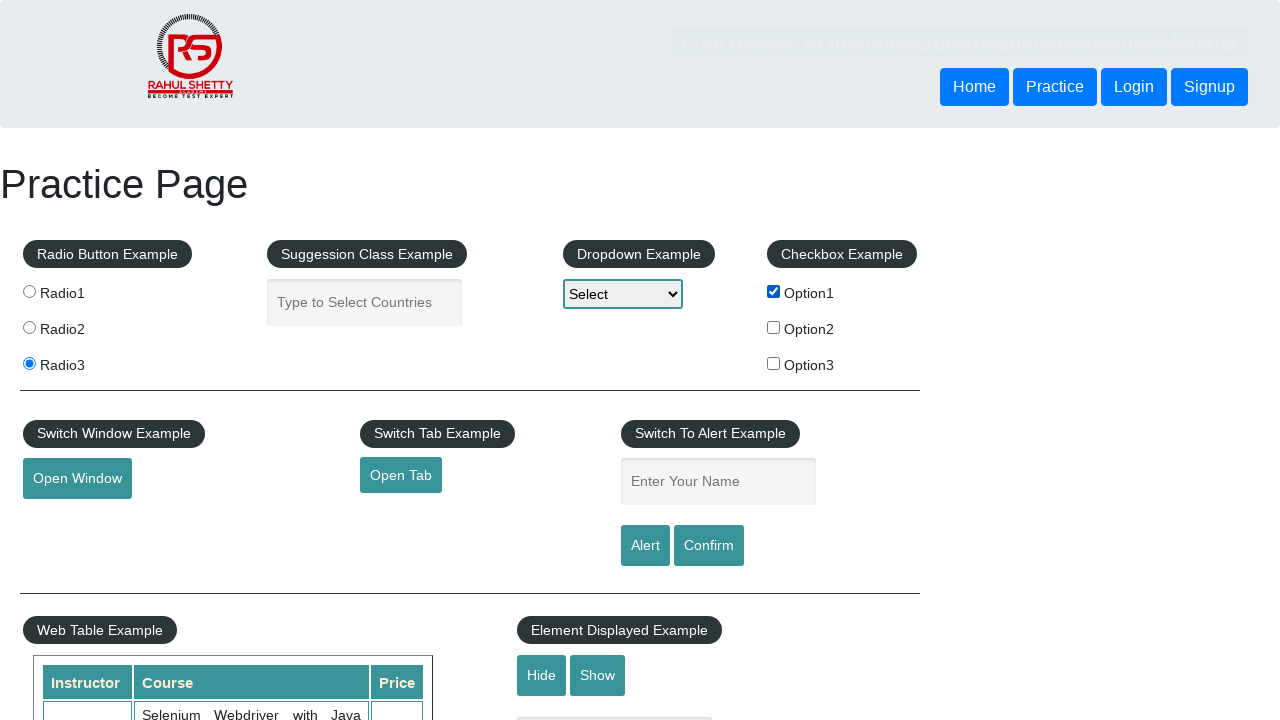

Waited 500ms after checking checkbox 1
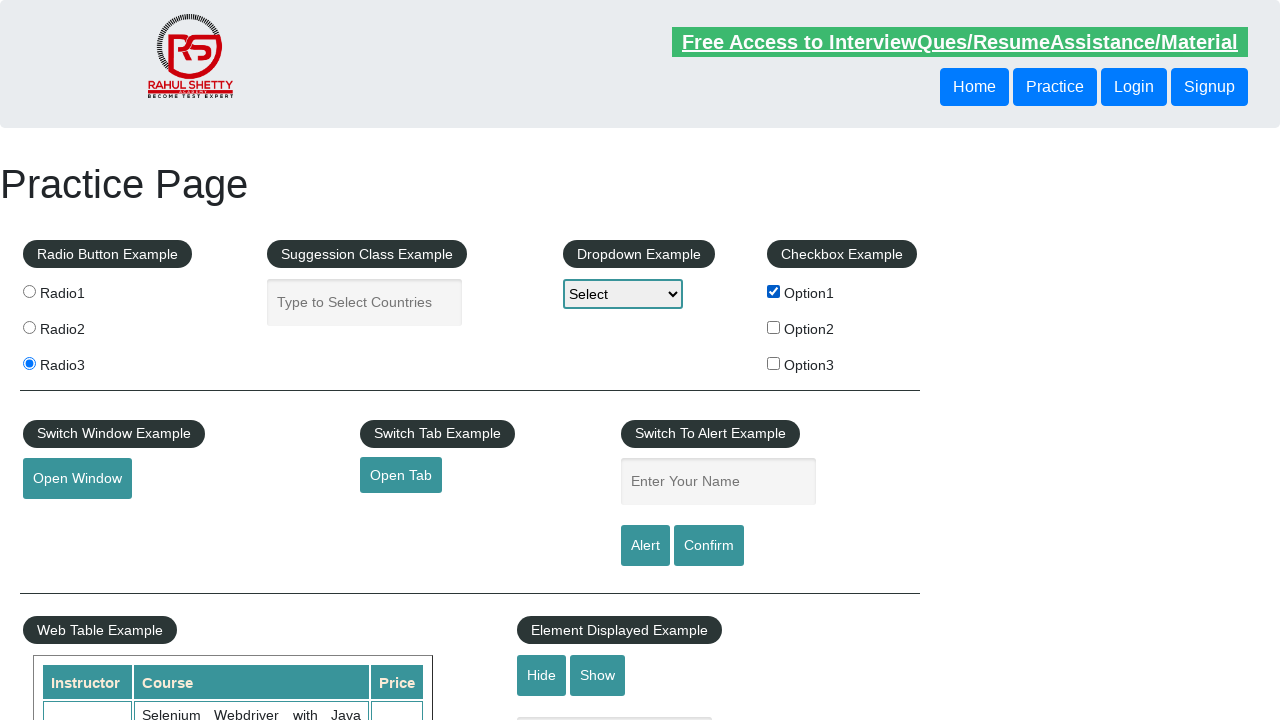

Clicked checkbox 2 of 3 to check it at (774, 327) on input[type='checkbox'] >> nth=1
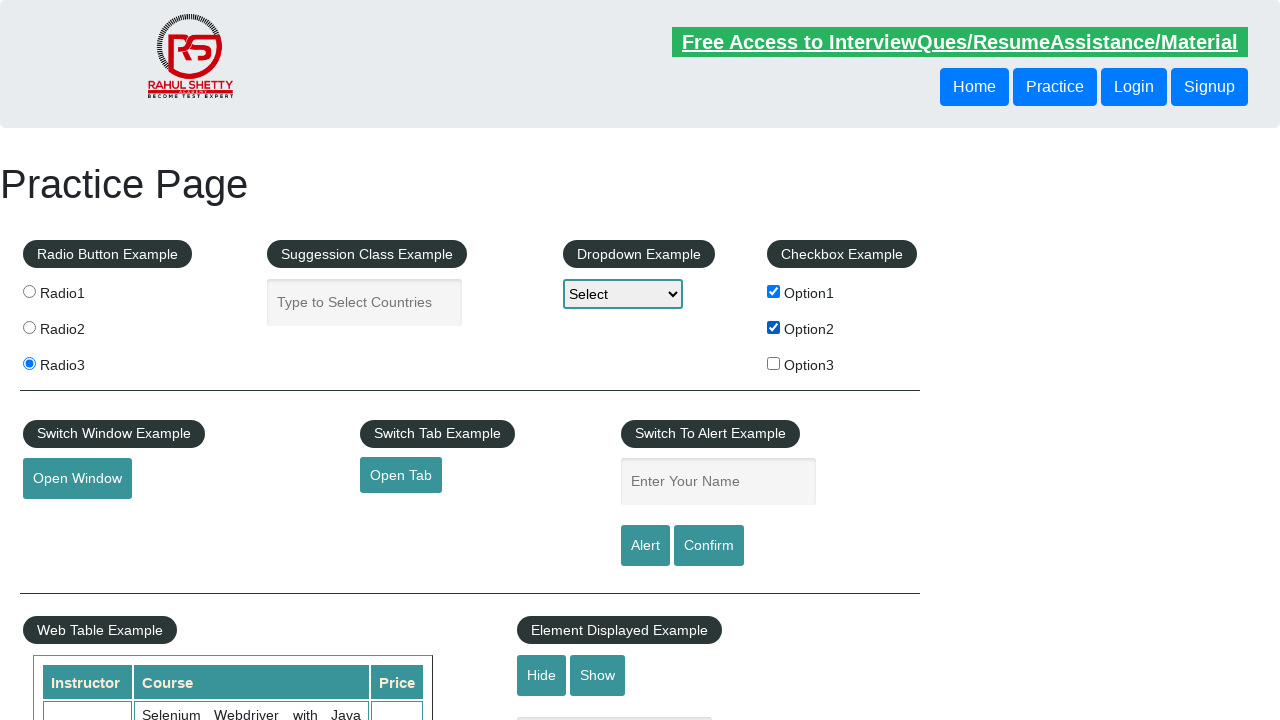

Waited 500ms after checking checkbox 2
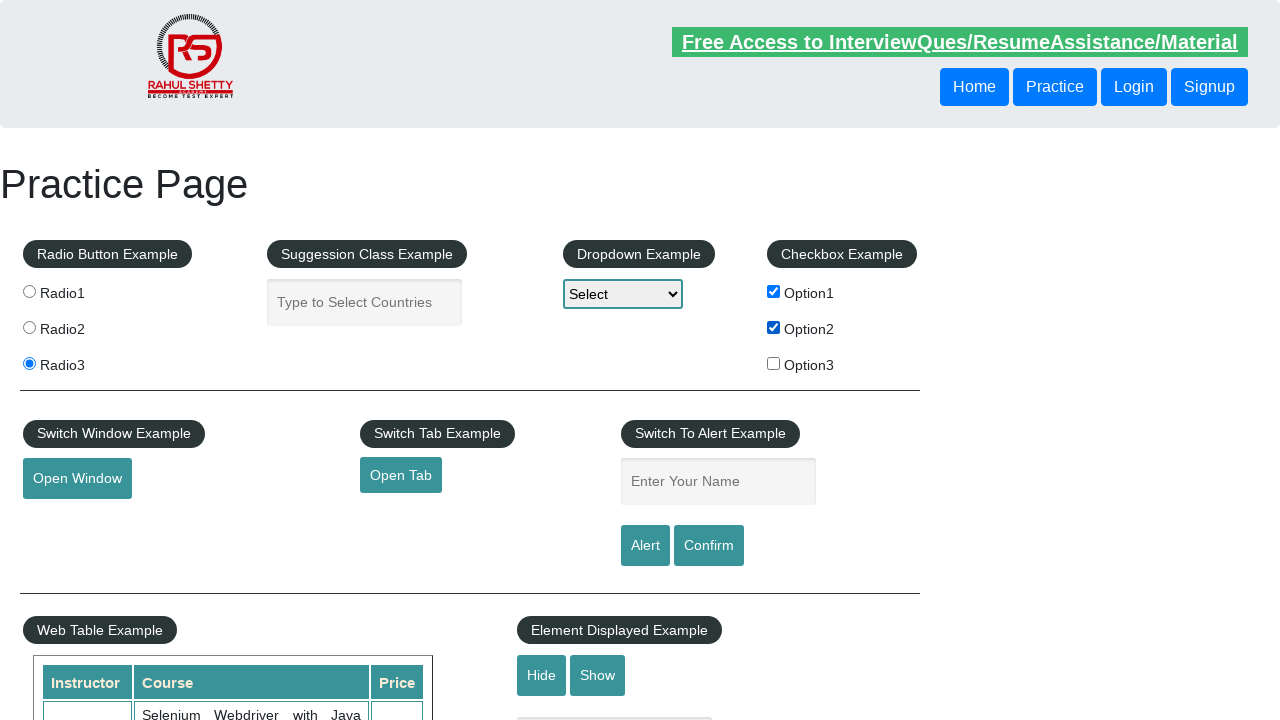

Clicked checkbox 3 of 3 to check it at (774, 363) on input[type='checkbox'] >> nth=2
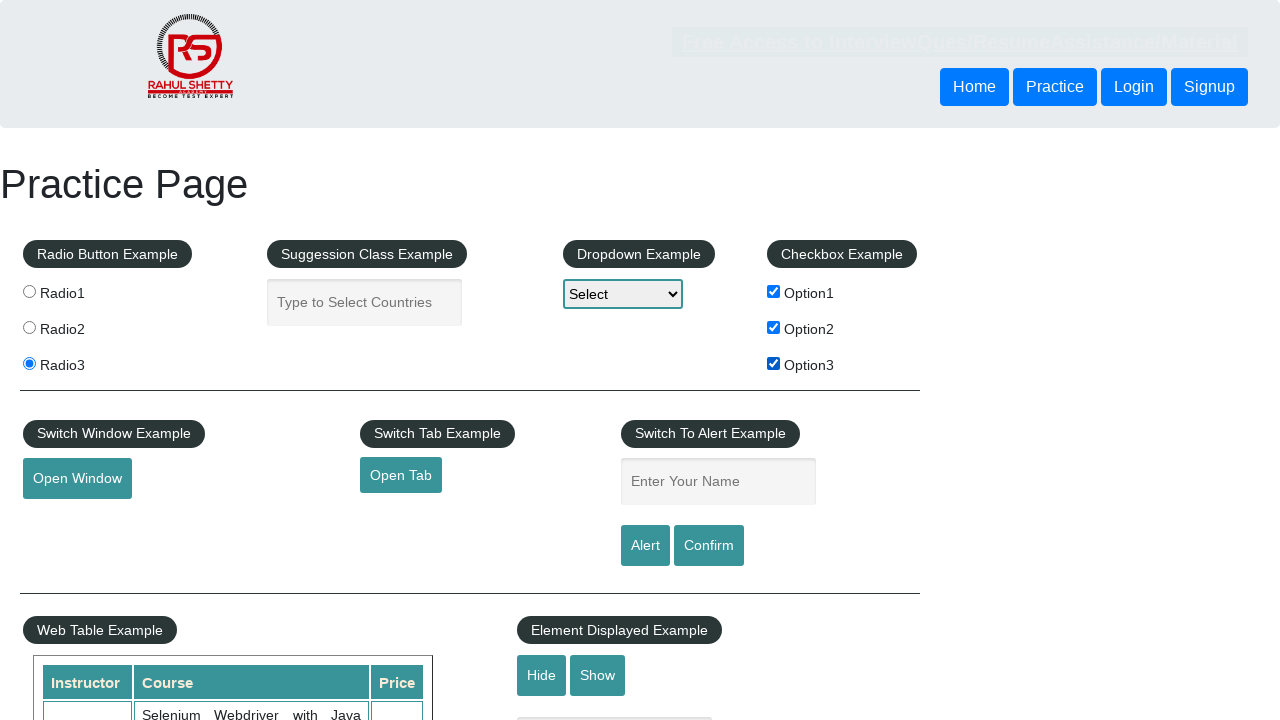

Waited 500ms after checking checkbox 3
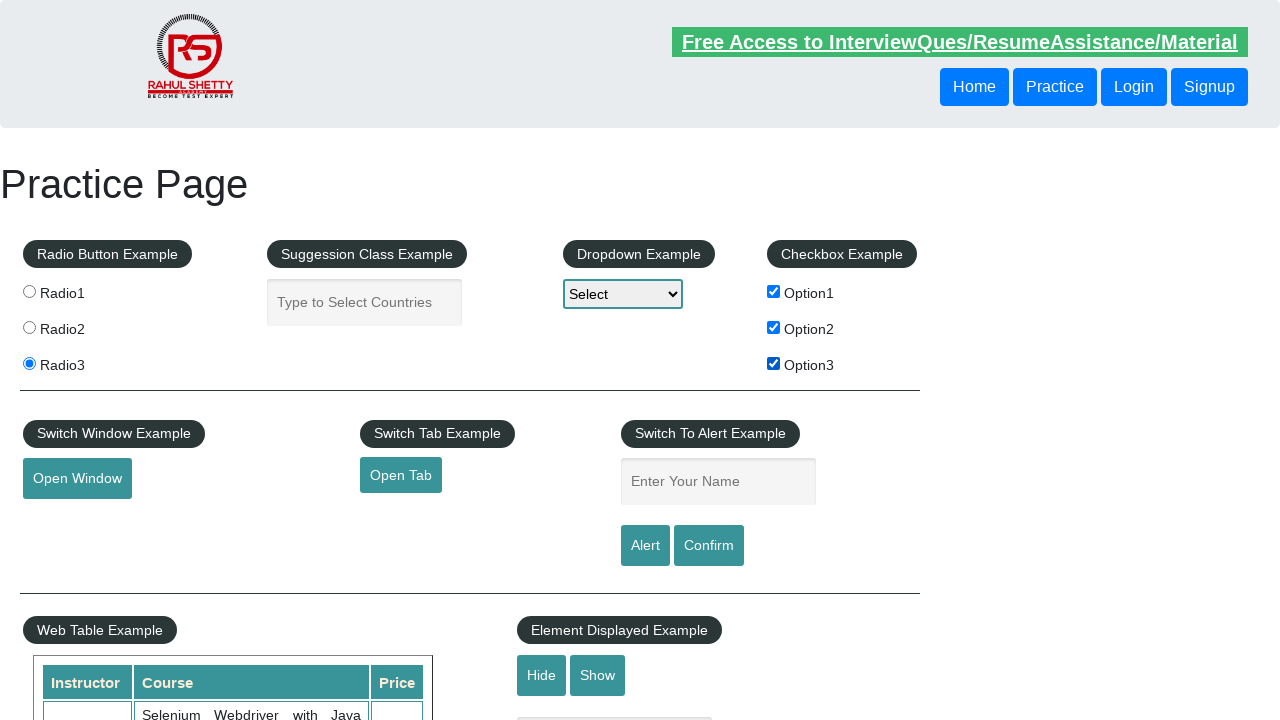

Clicked checkbox 1 of 3 to uncheck it at (774, 291) on input[type='checkbox'] >> nth=0
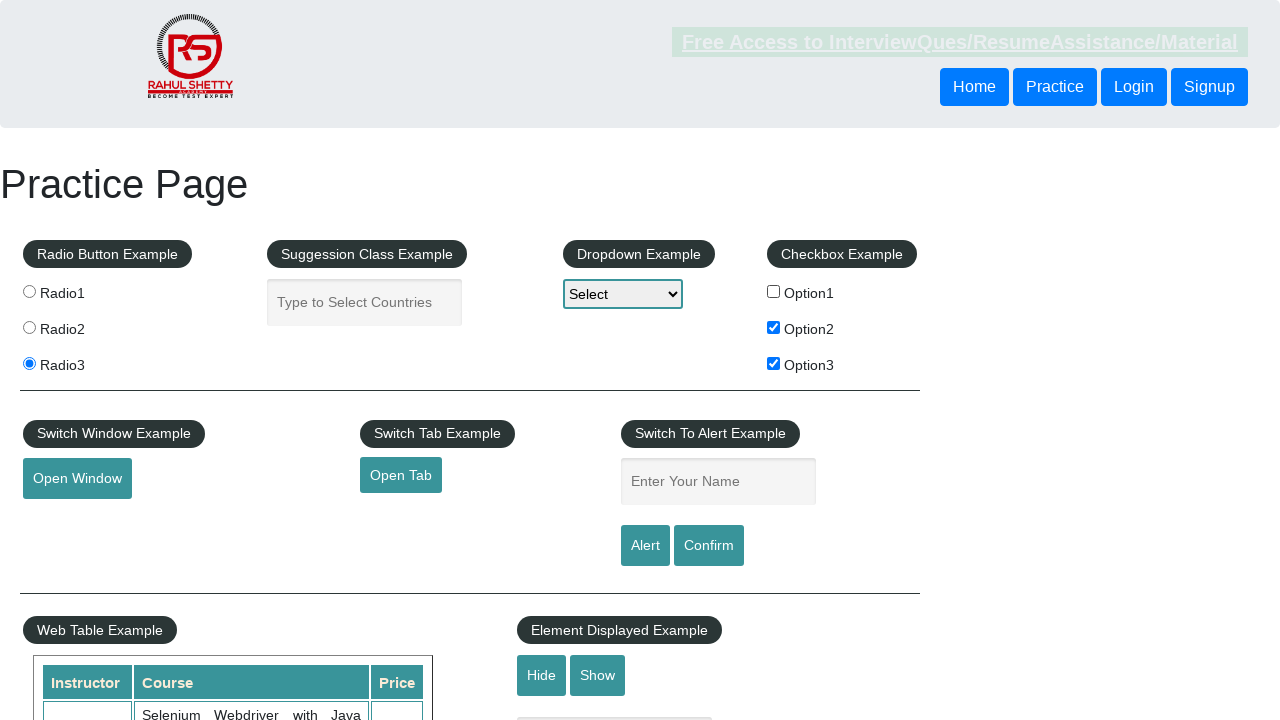

Waited 500ms after unchecking checkbox 1
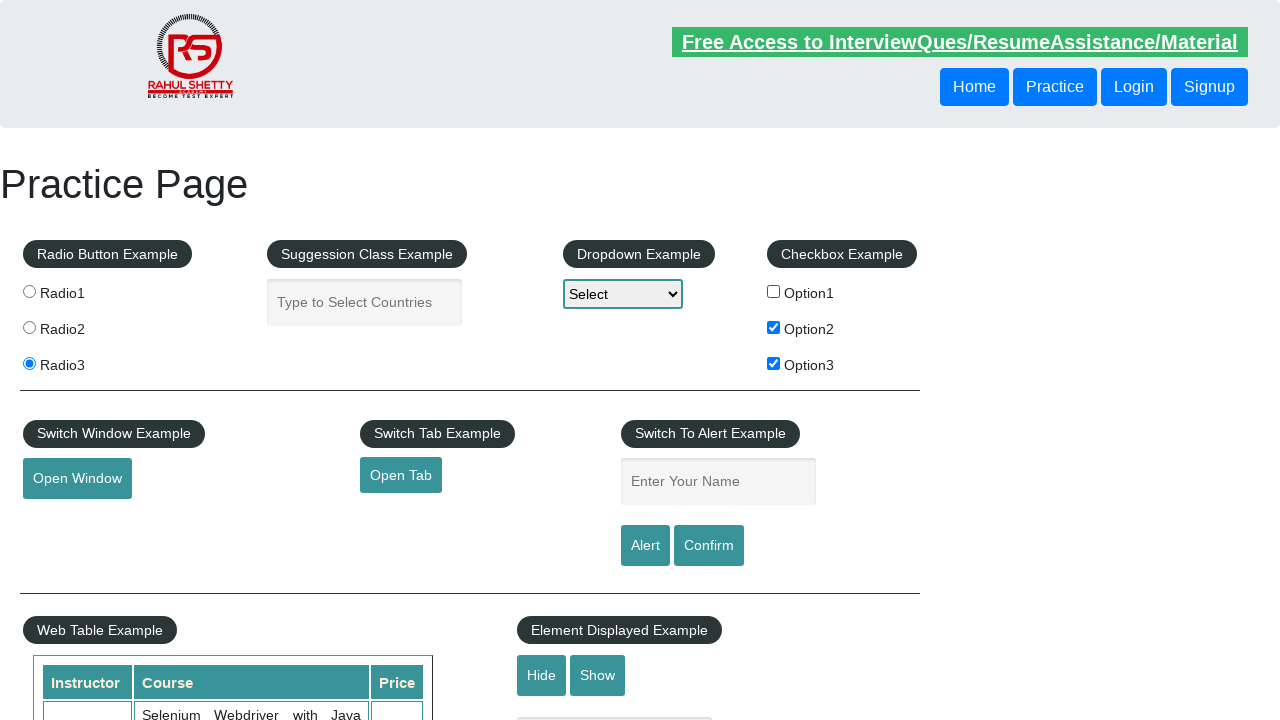

Clicked checkbox 2 of 3 to uncheck it at (774, 327) on input[type='checkbox'] >> nth=1
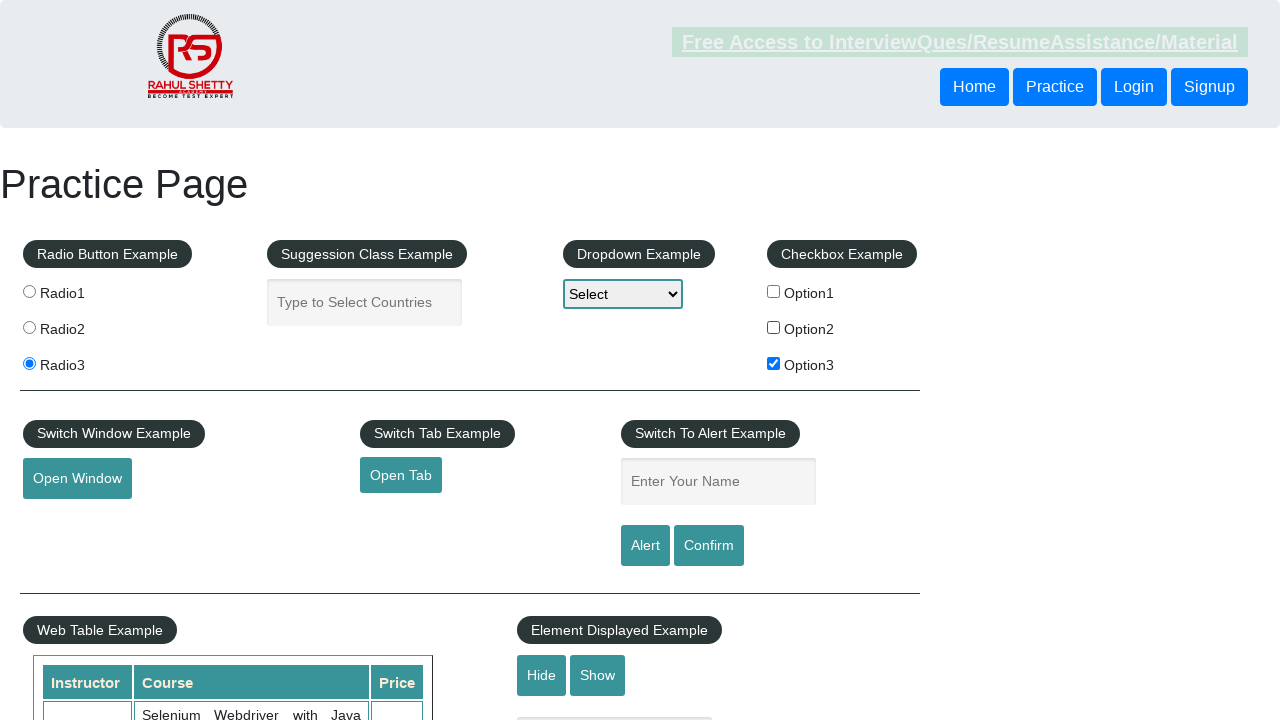

Waited 500ms after unchecking checkbox 2
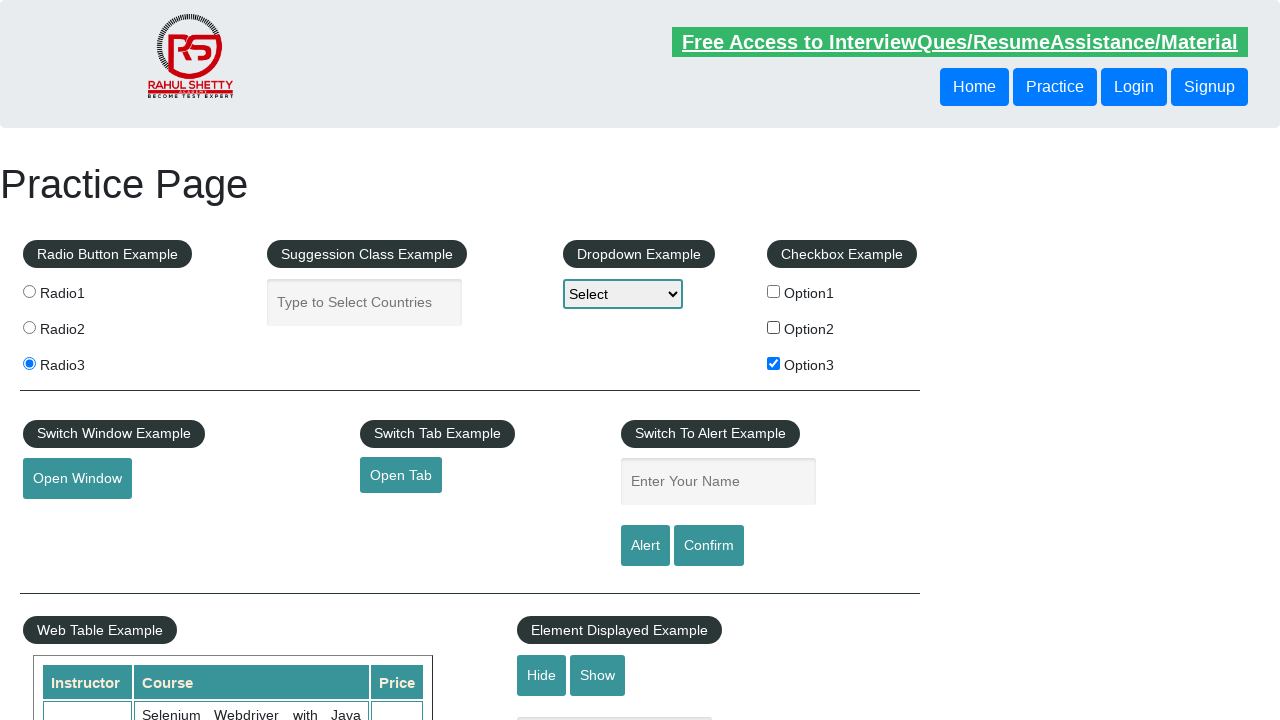

Clicked checkbox 3 of 3 to uncheck it at (774, 363) on input[type='checkbox'] >> nth=2
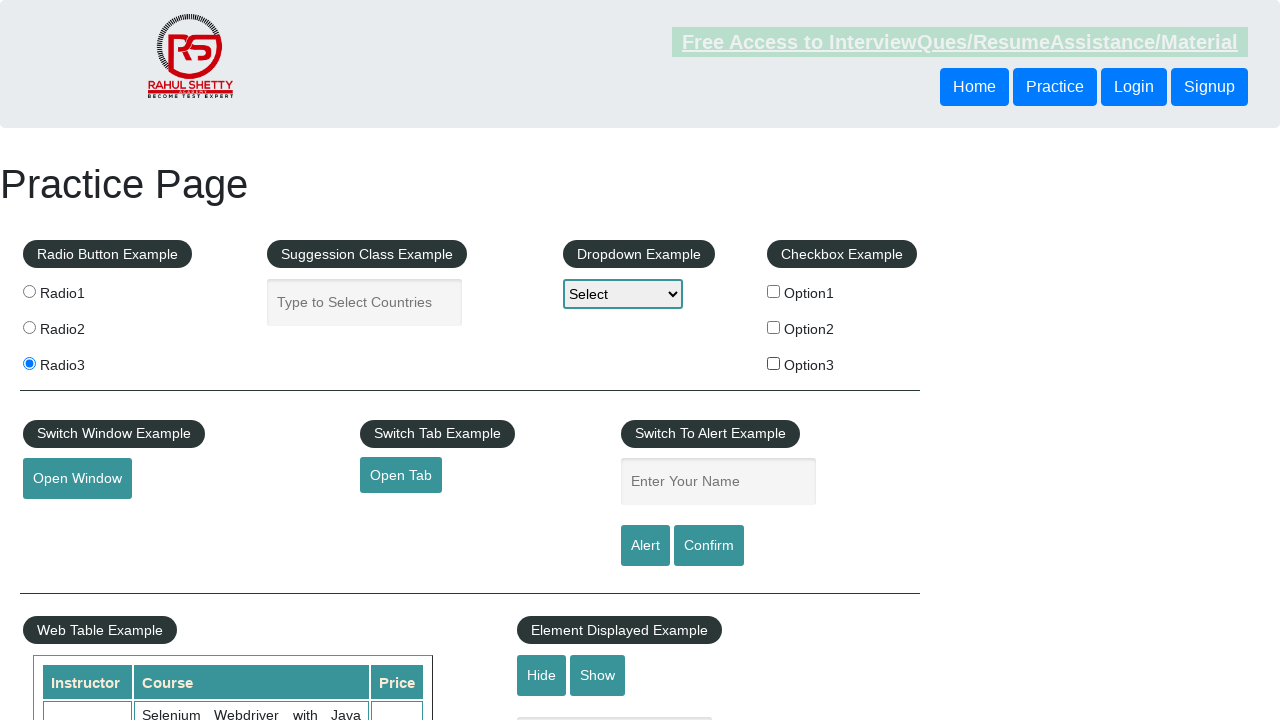

Waited 500ms after unchecking checkbox 3
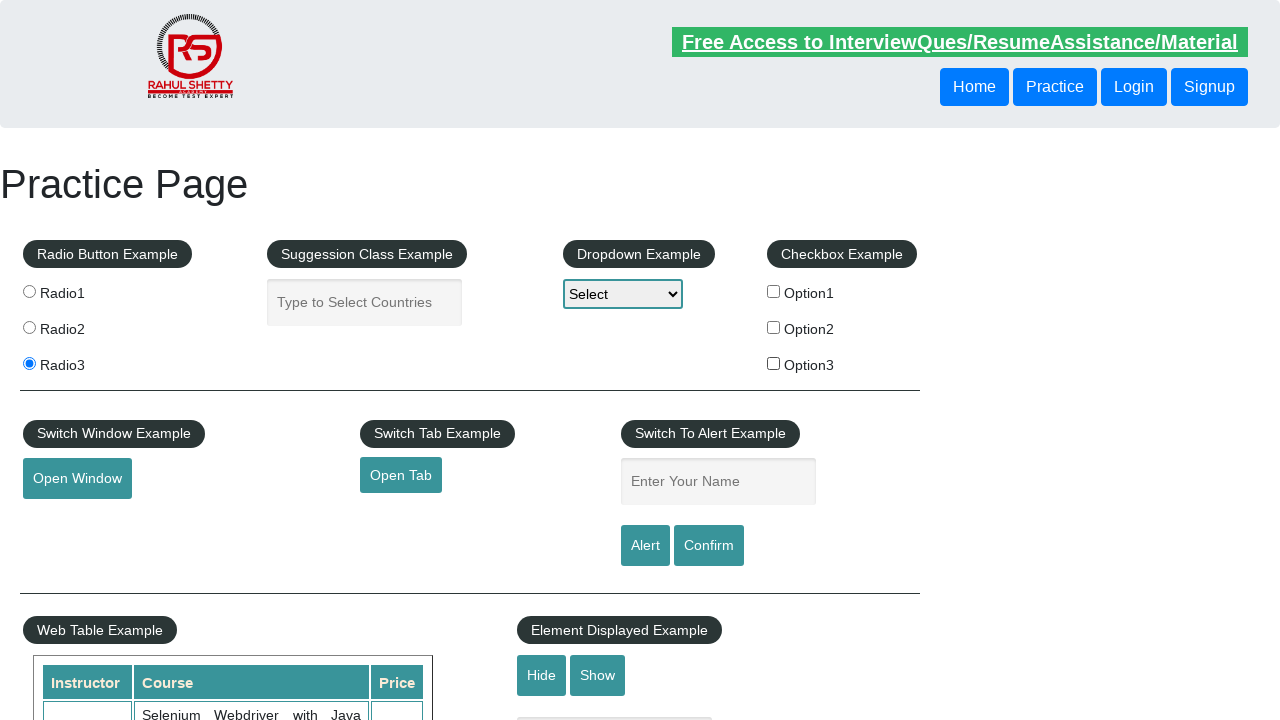

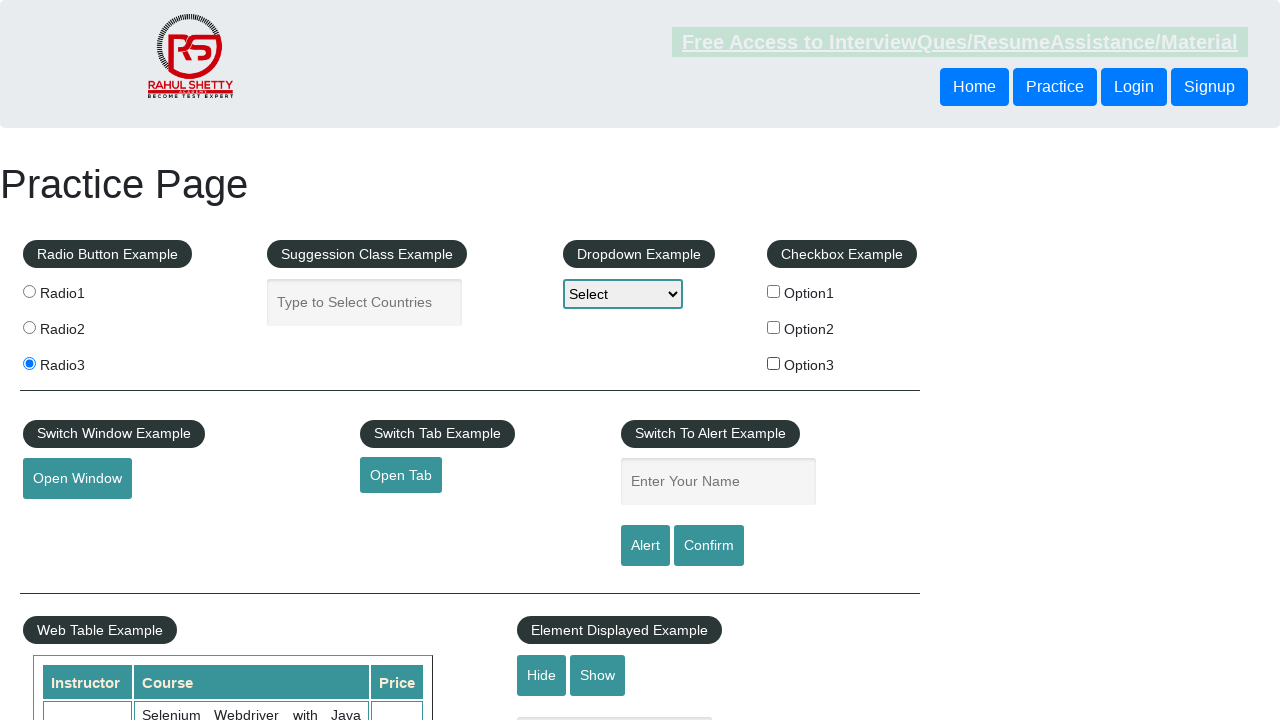